Tests dynamic properties on demoqa.com by verifying that a button is initially disabled and becomes enabled after 5 seconds.

Starting URL: https://demoqa.com/

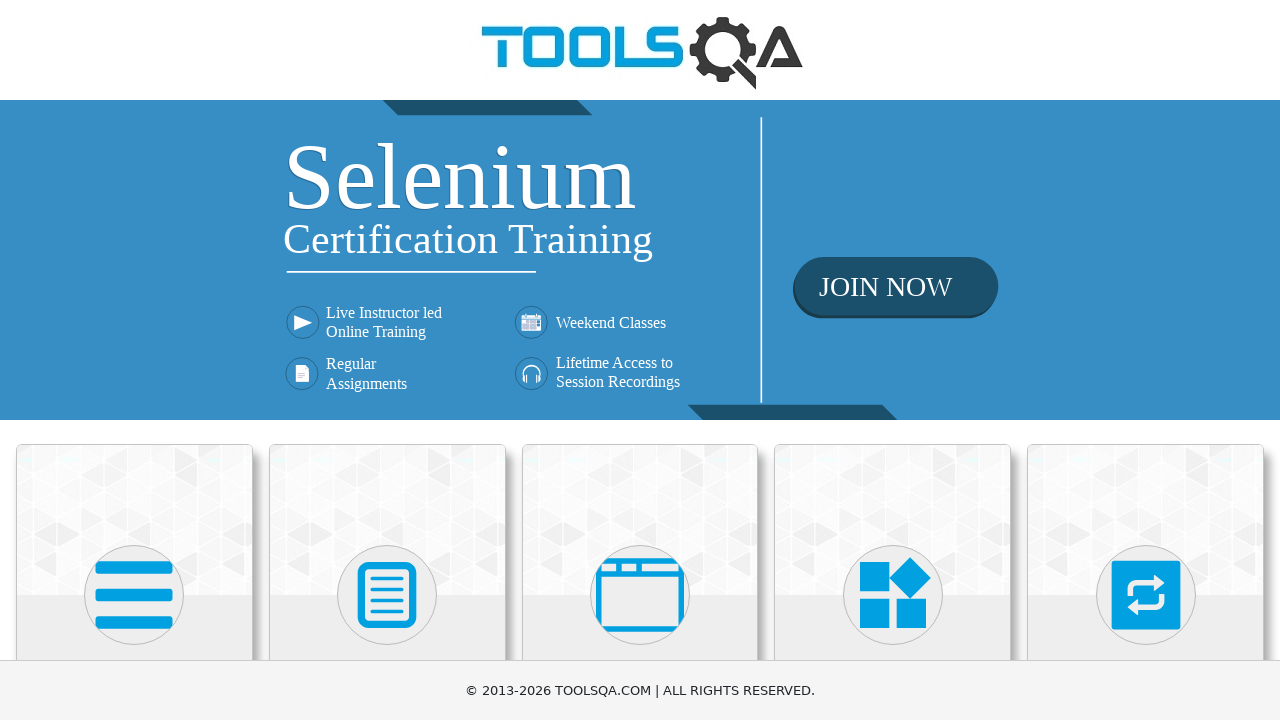

Clicked on Elements section at (134, 360) on text=Elements
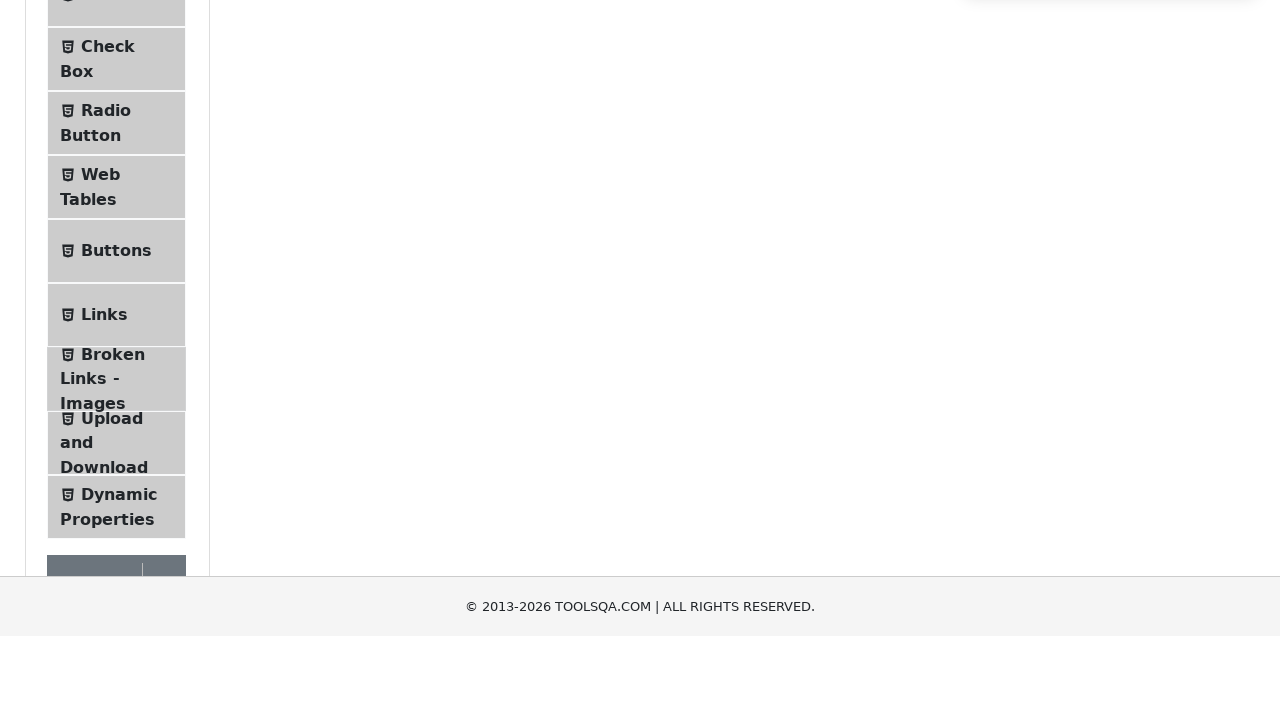

Clicked on Dynamic Properties menu item at (119, 348) on text=Dynamic Properties
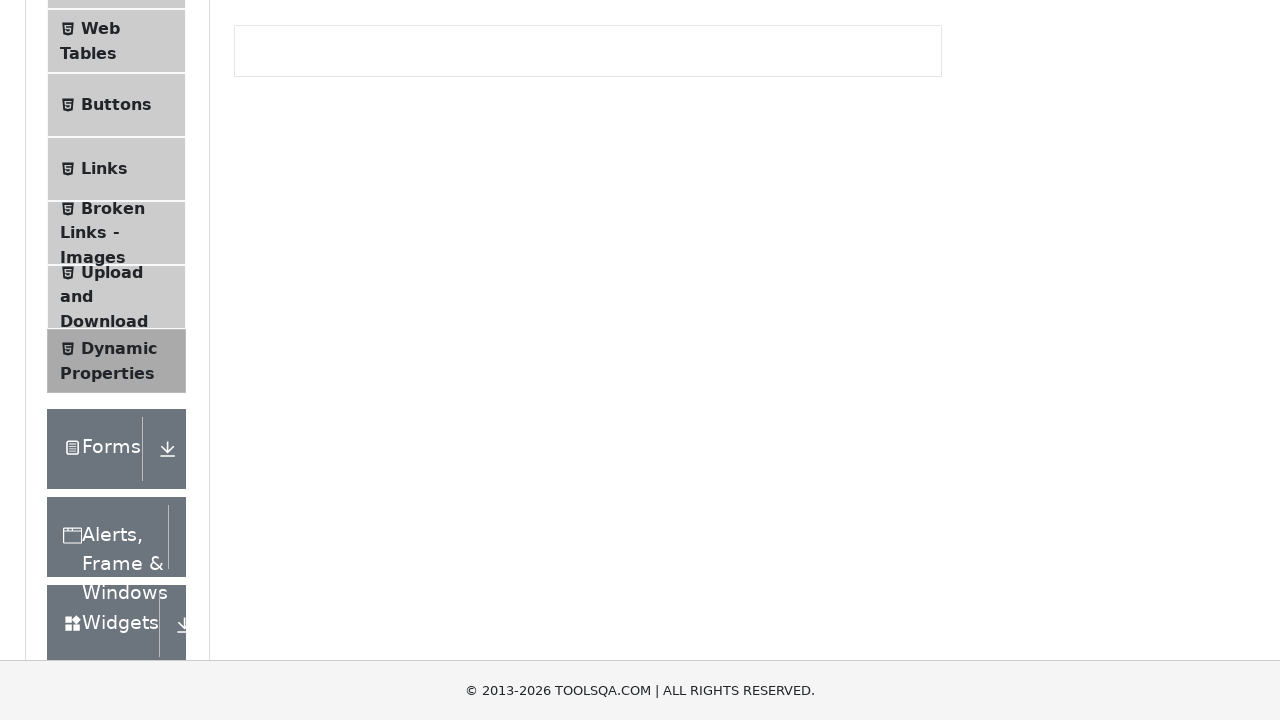

Verified button is initially disabled
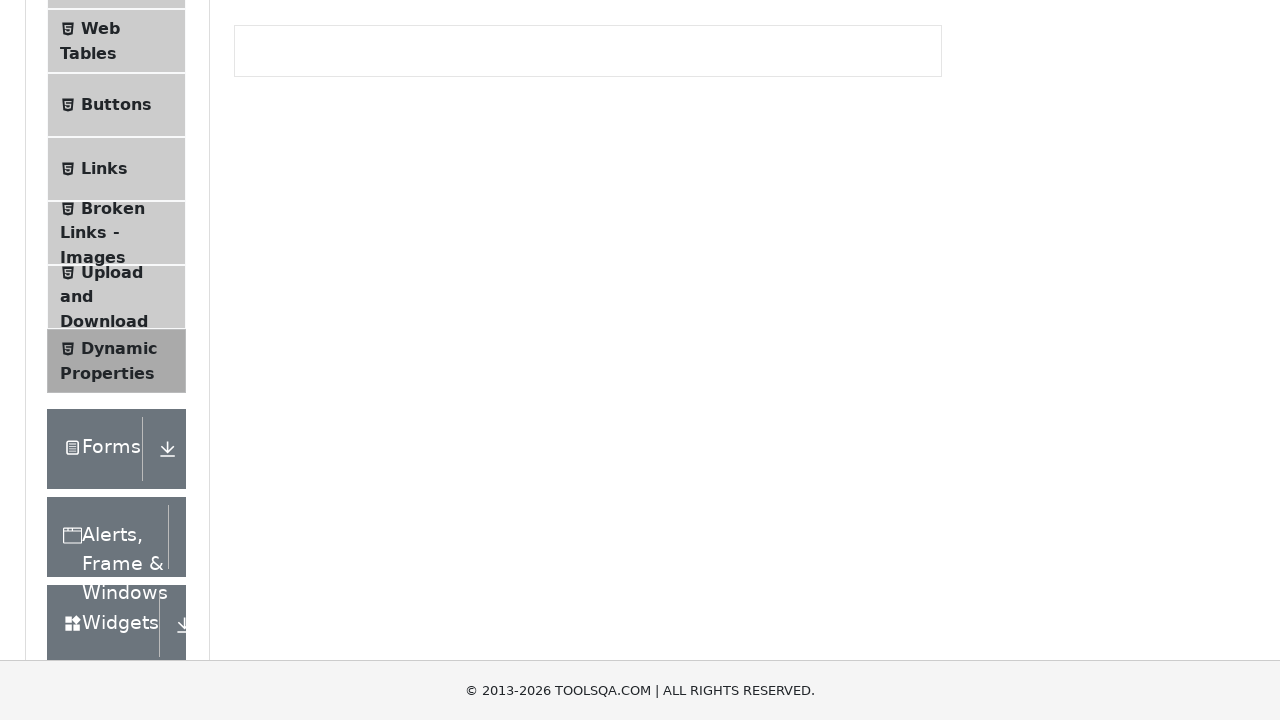

Assertion passed: button is disabled on page load
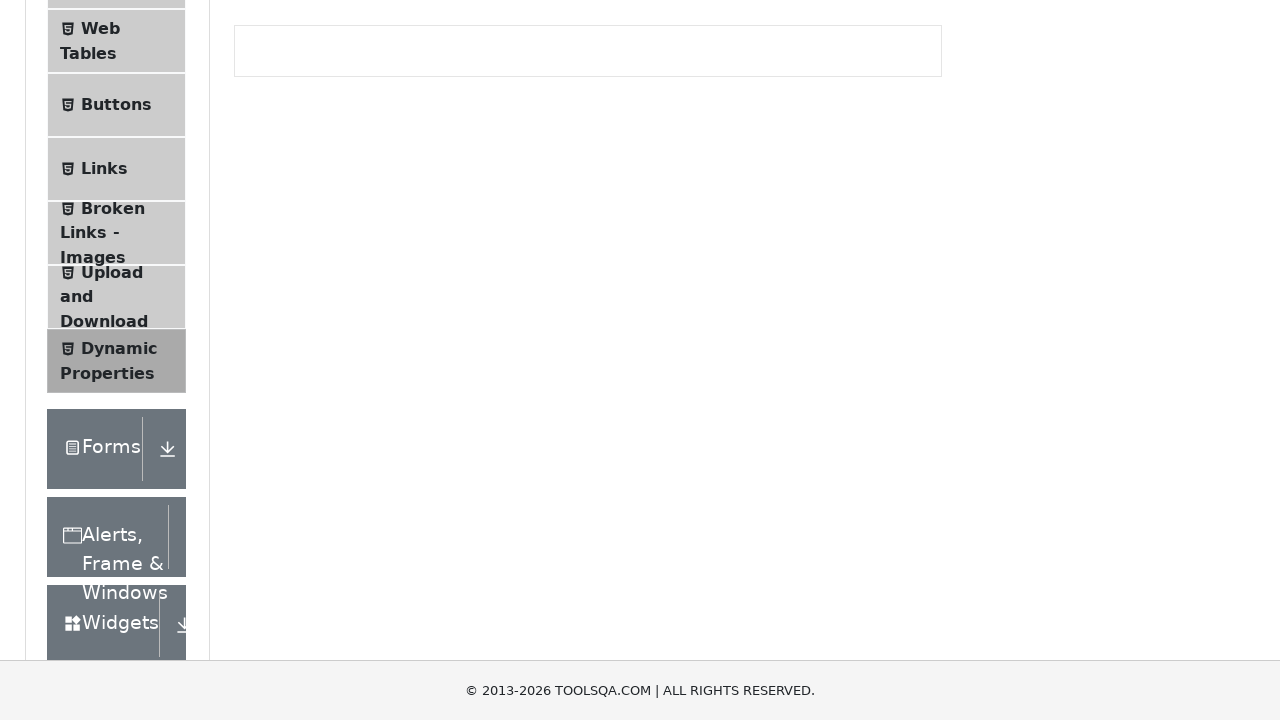

Waited 5 seconds for button to become enabled
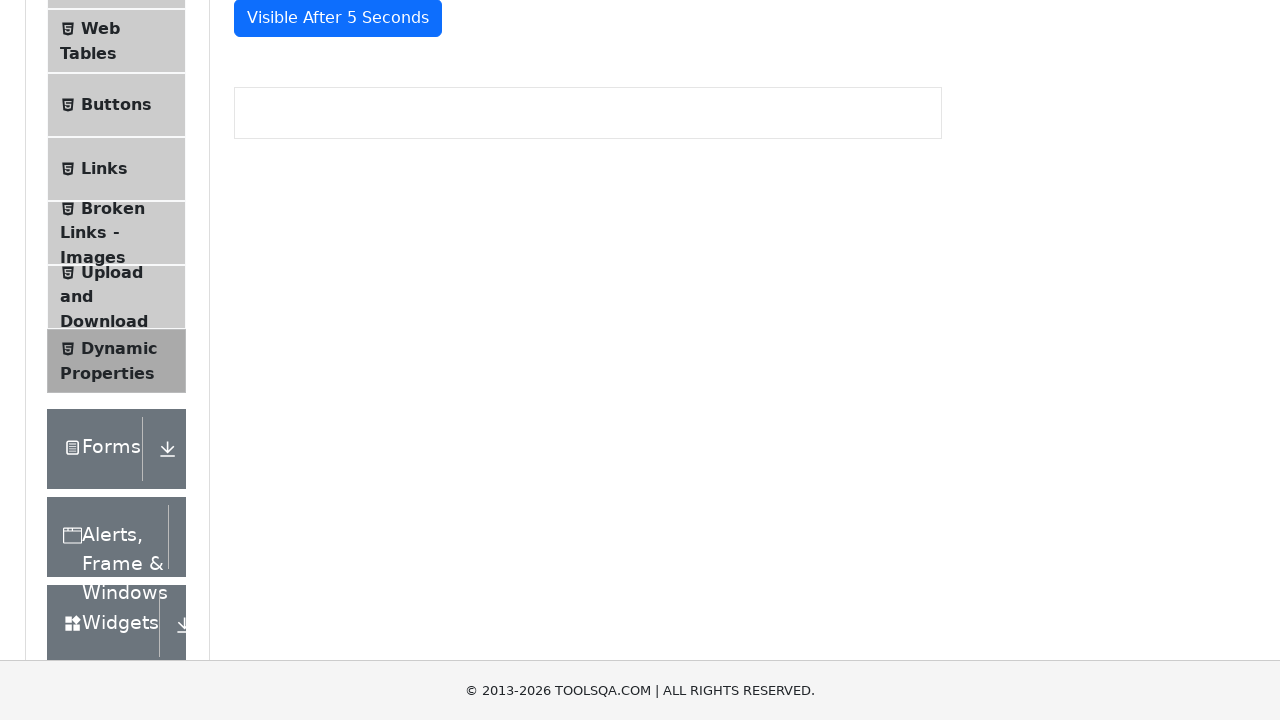

Verified button is now enabled after 5 seconds
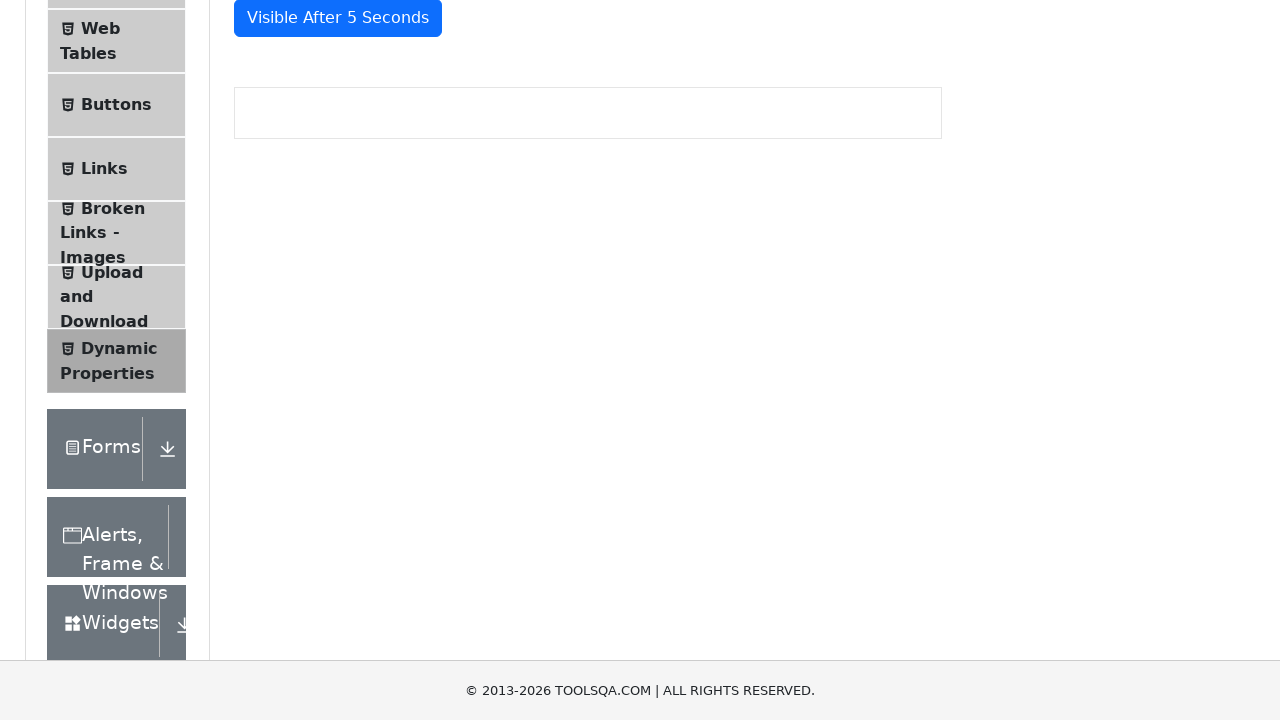

Assertion passed: button is enabled after 5 seconds
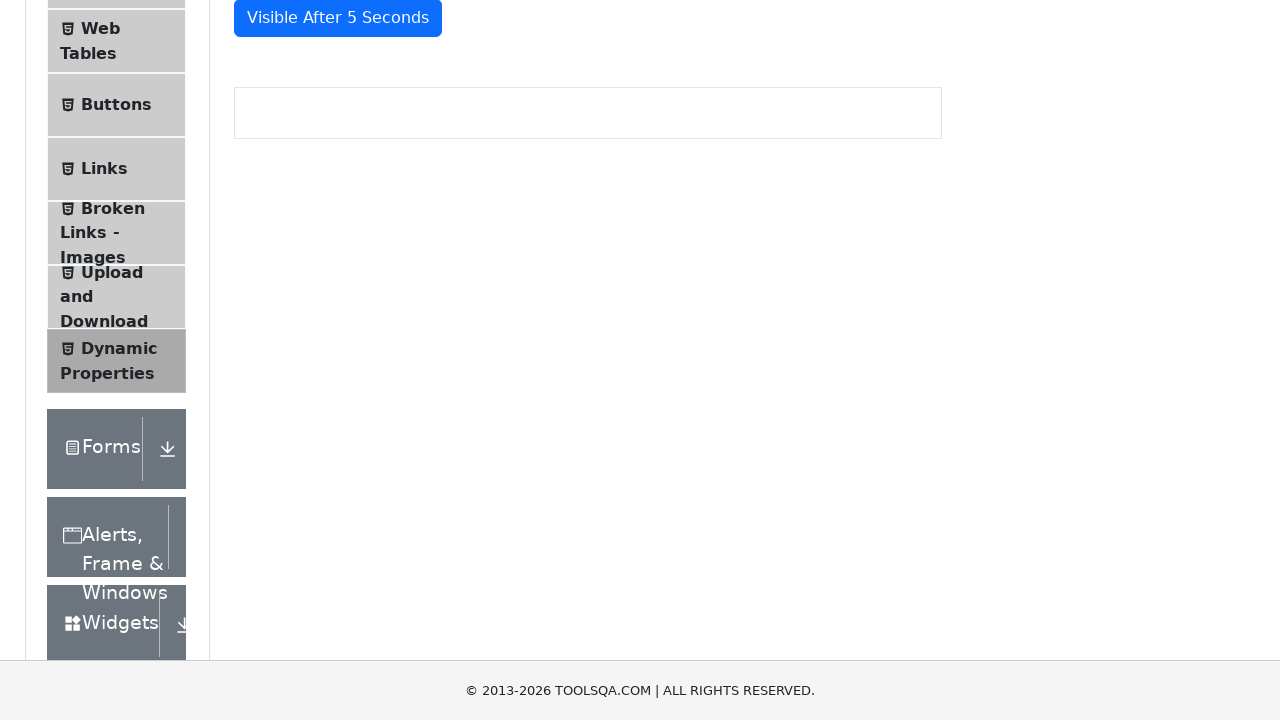

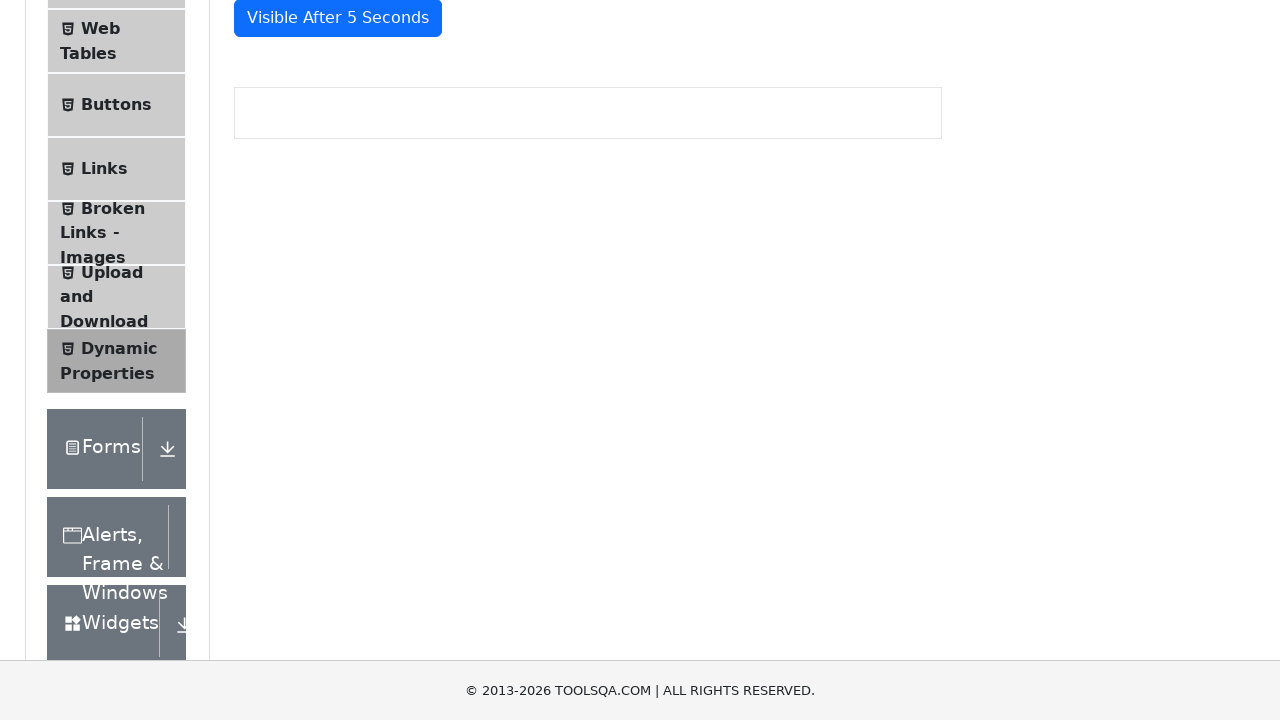